Navigates to a page, finds and clicks a mathematically calculated link text, then fills out a form with personal information and submits it

Starting URL: http://suninjuly.github.io/find_link_text

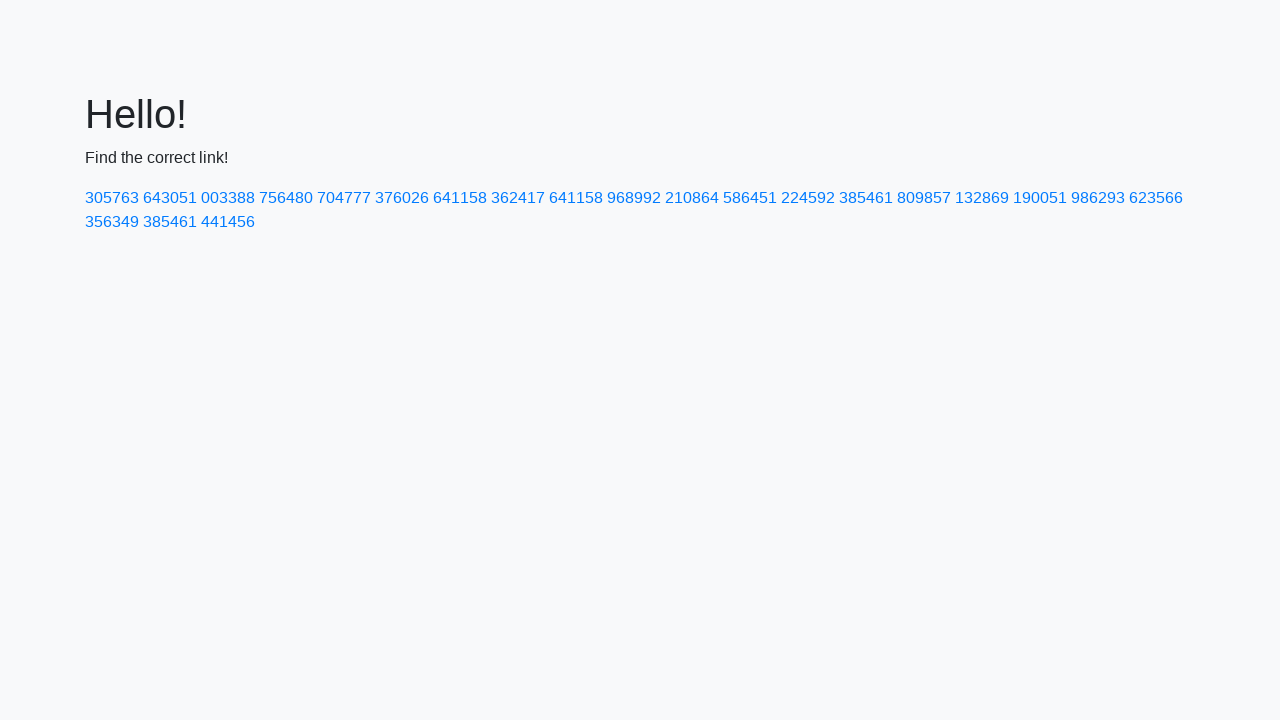

Calculated secret link text using mathematical formula
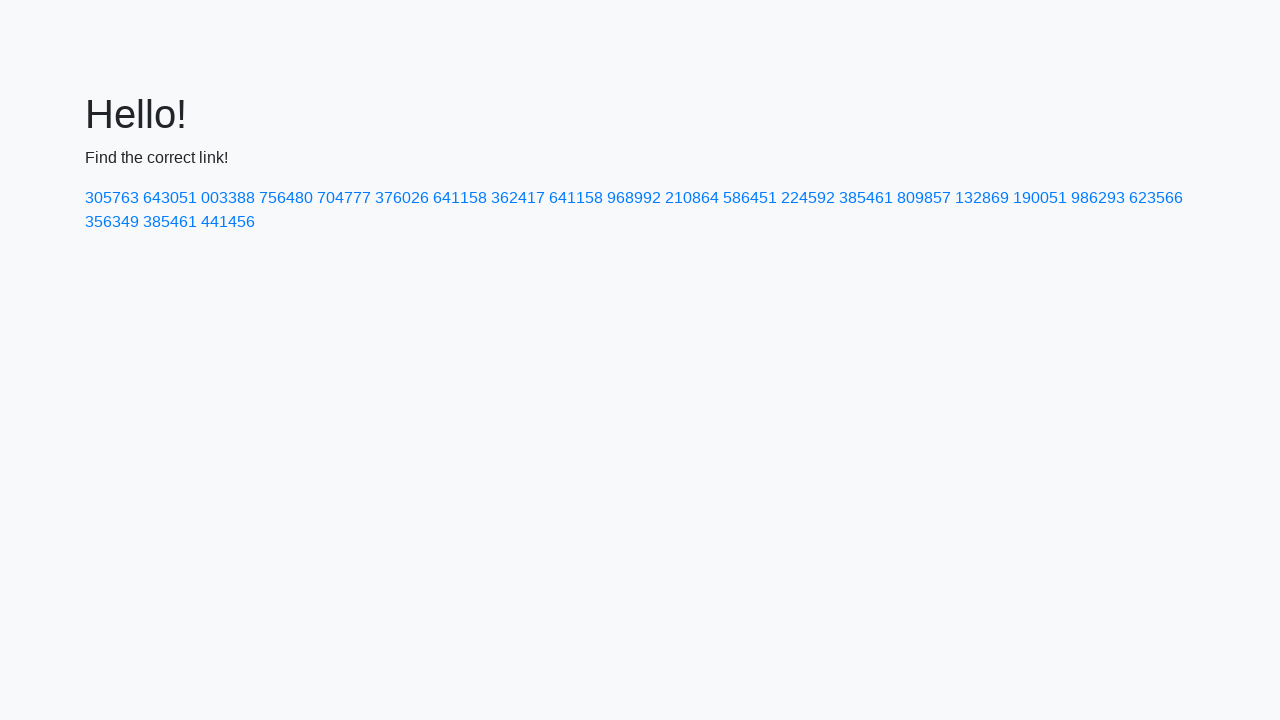

Clicked link with calculated text: 224592 at (808, 198) on text=224592
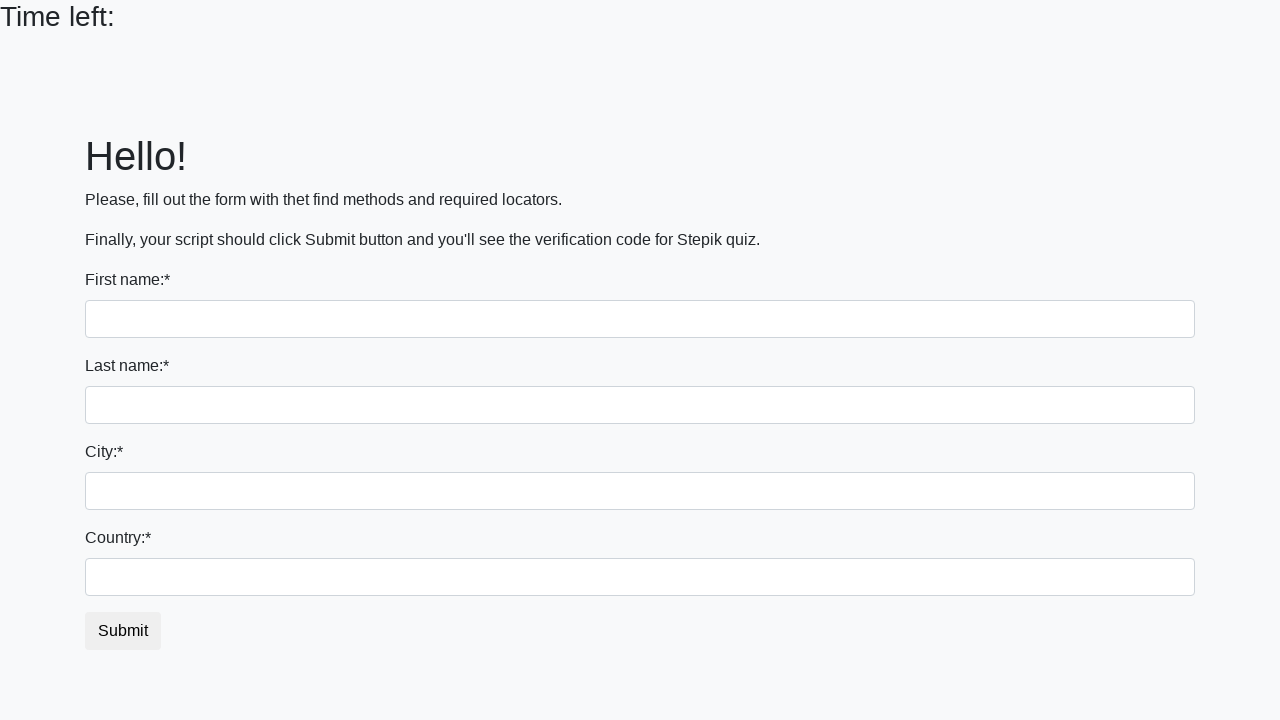

Filled first name field with 'Anna' on input[name='first_name']
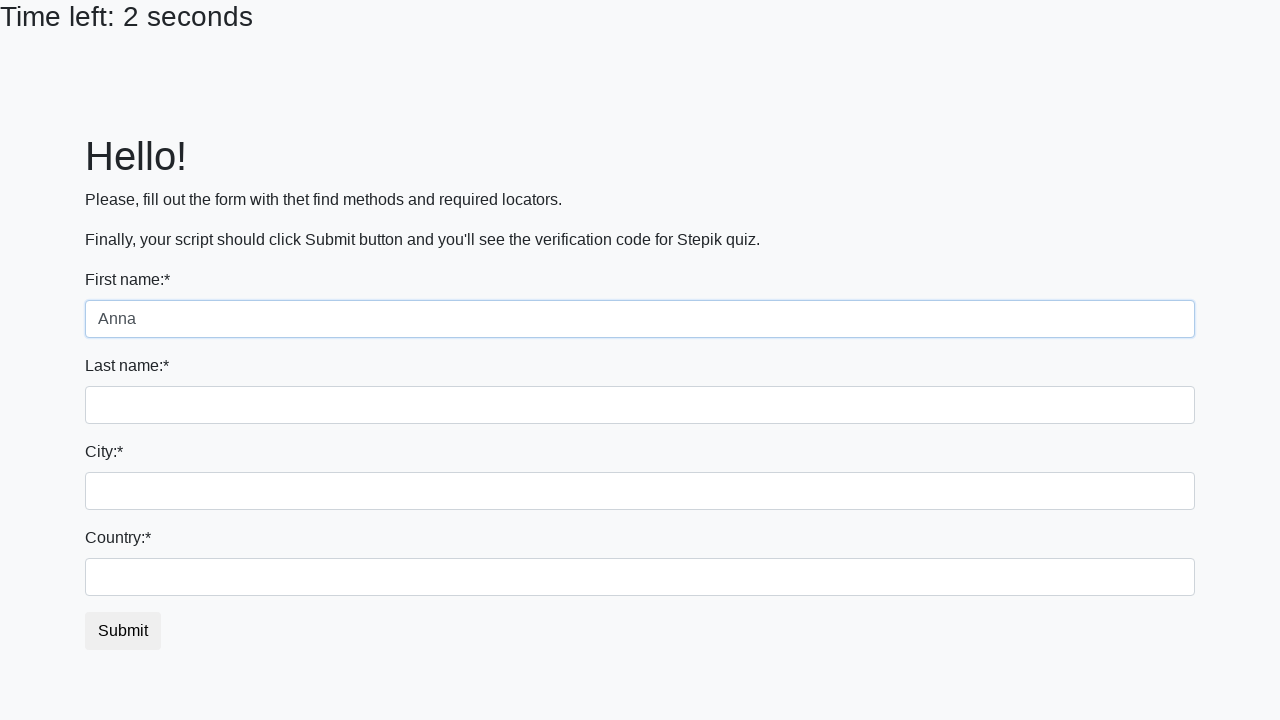

Filled last name field with 'Smirnova' on input[name='last_name']
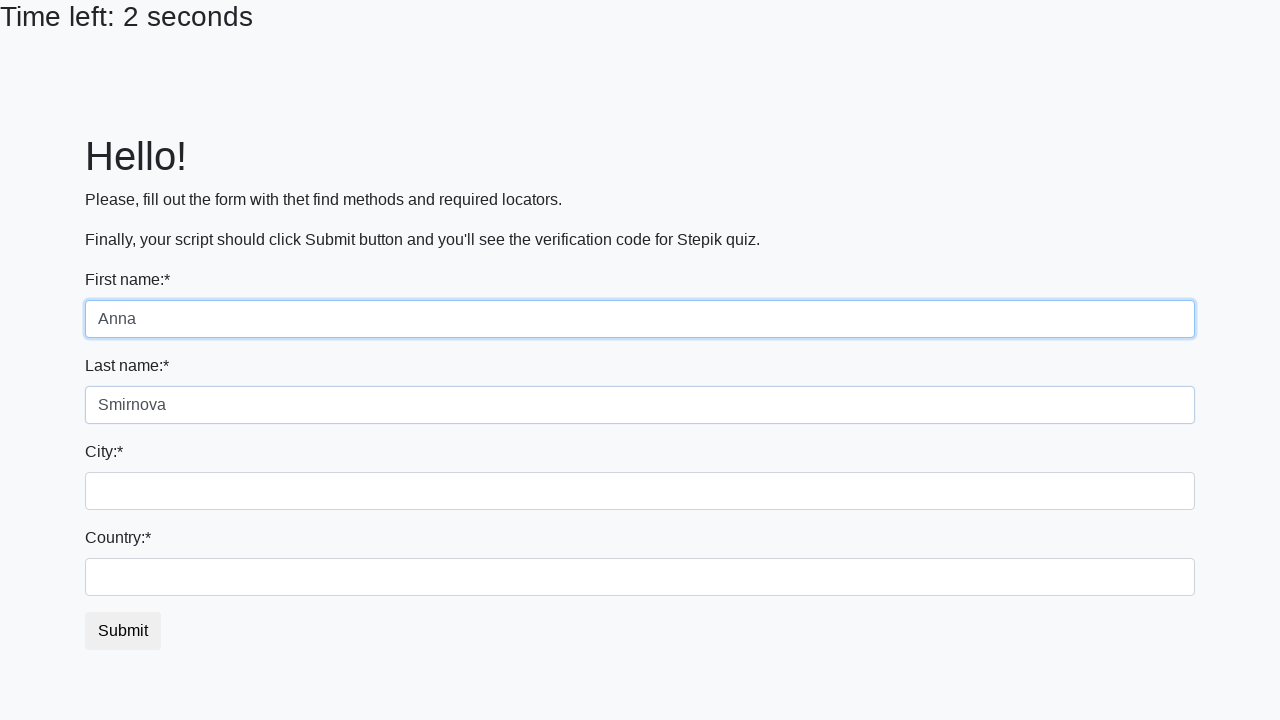

Filled city field with 'Moscow' on .city
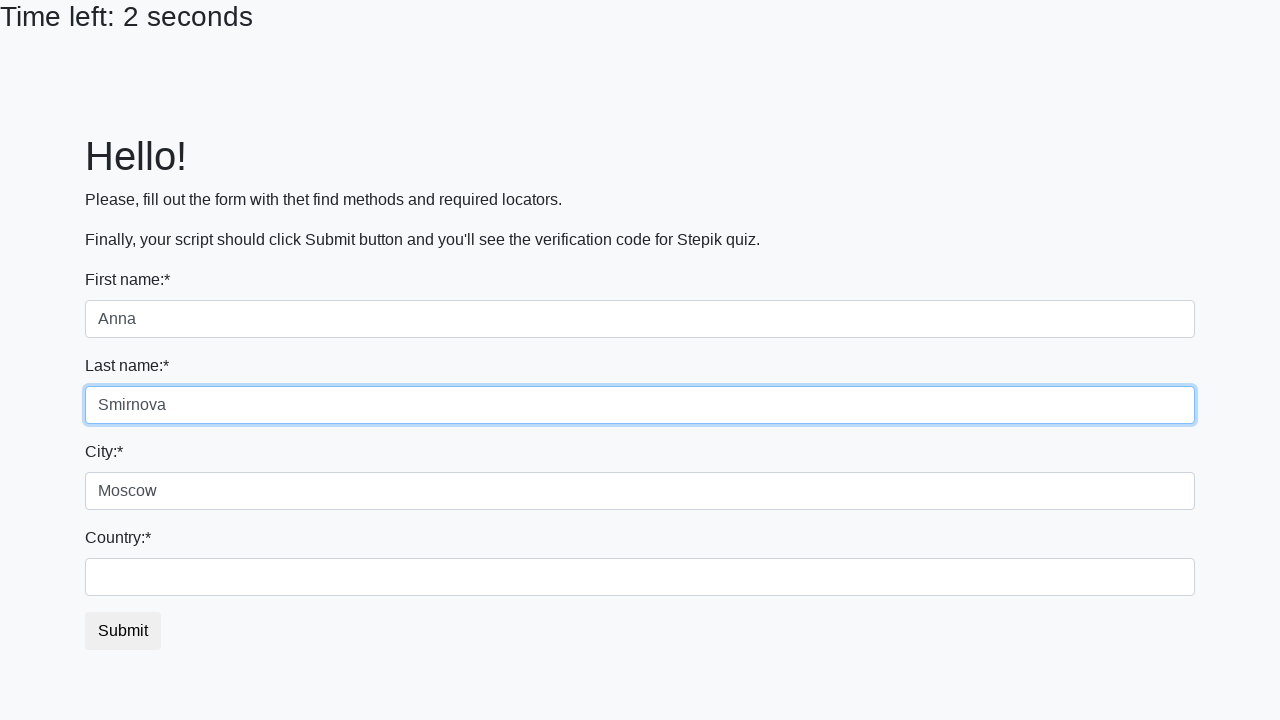

Filled country field with 'USA' on #country
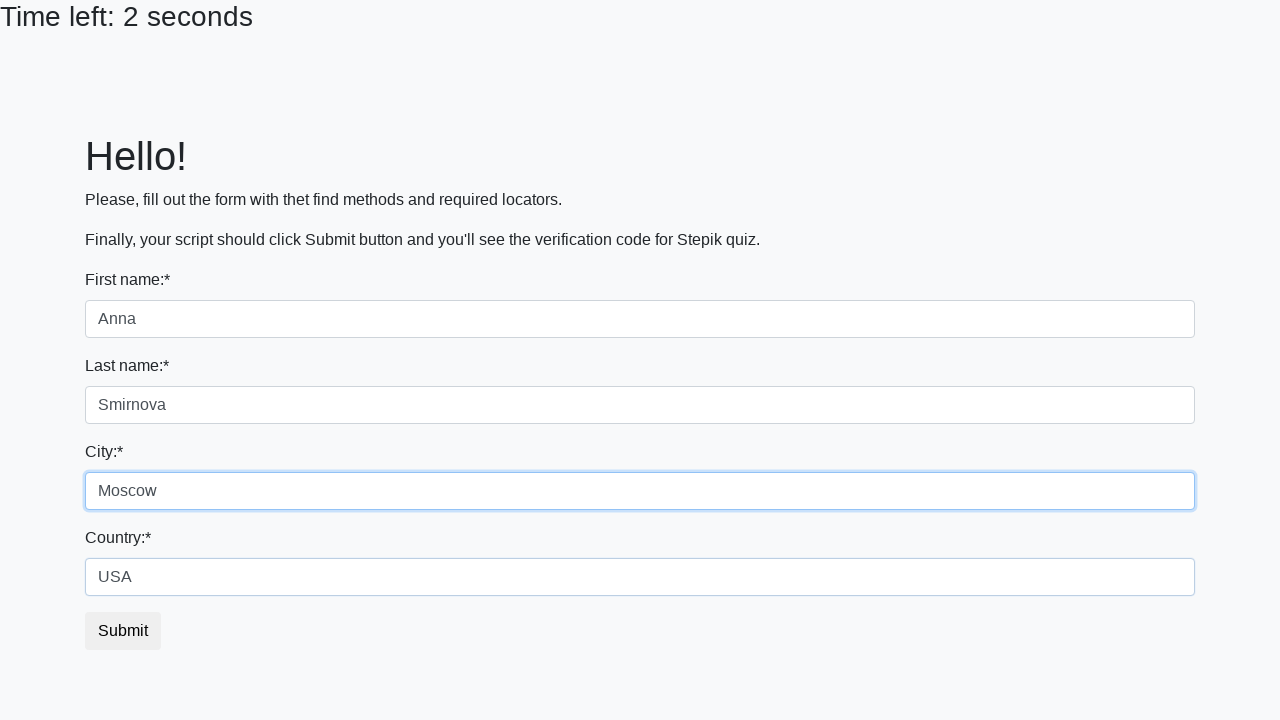

Clicked submit button to submit the form at (123, 631) on button.btn
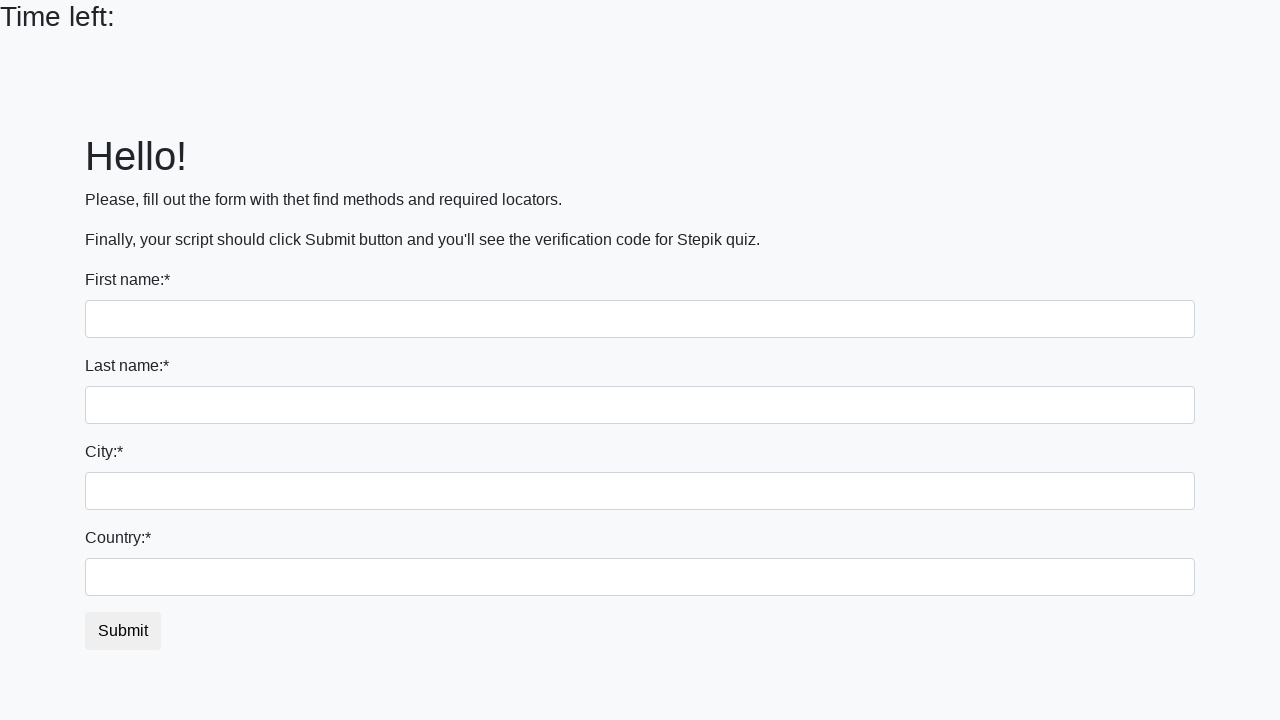

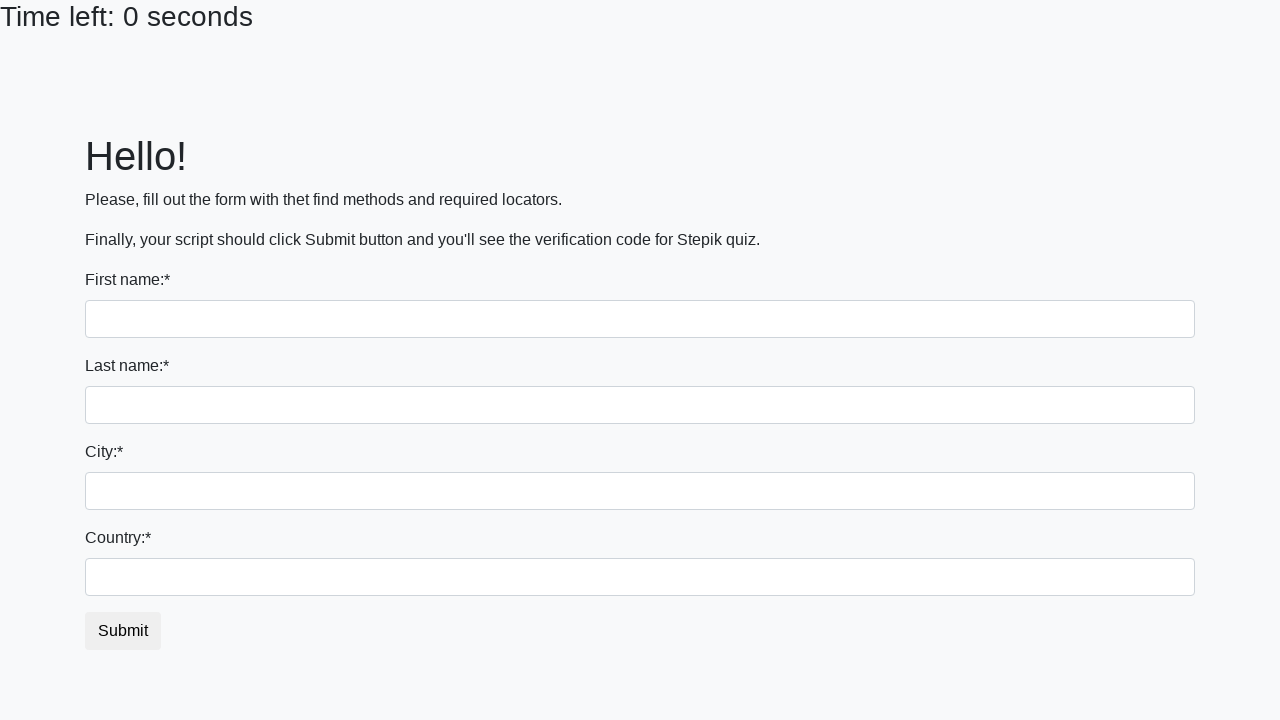